Tests popup window handling by clicking a popup button and verifying a new window opens with expected content

Starting URL: http://testautomationpractice.blogspot.com/

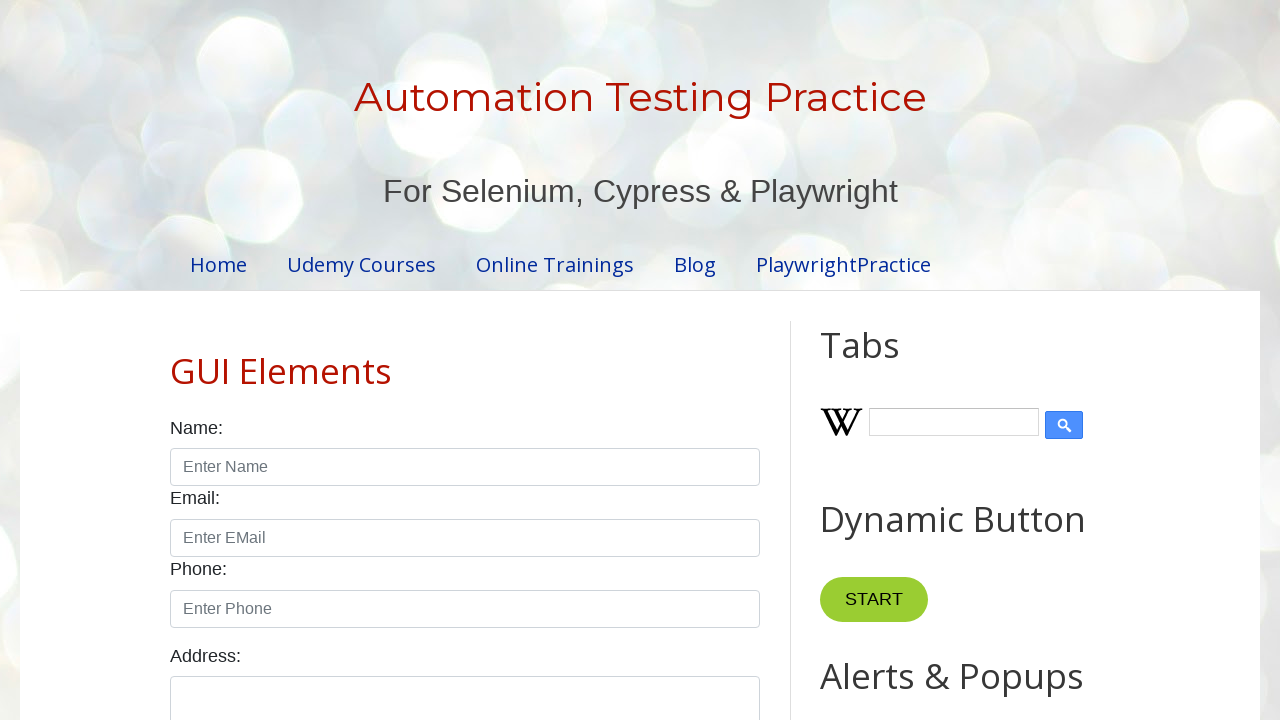

Clicked popup button with id 'PopUp' at (965, 361) on id=PopUp
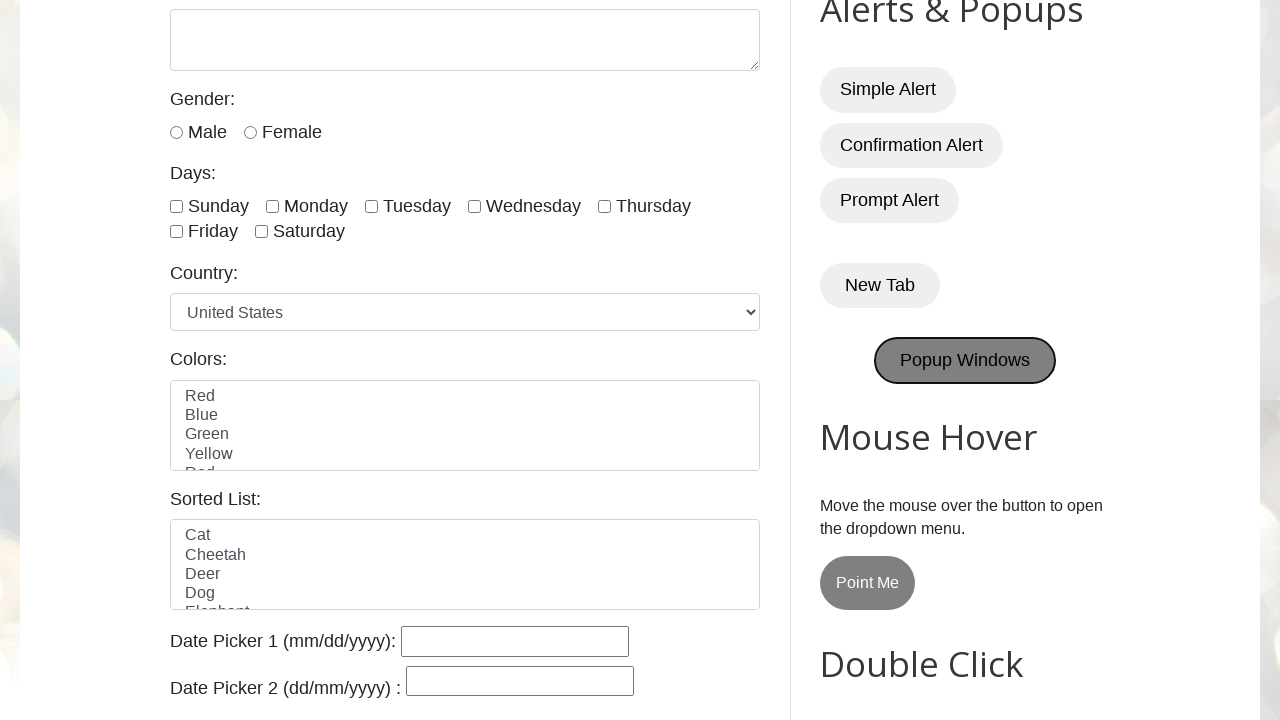

New popup window opened and reference obtained
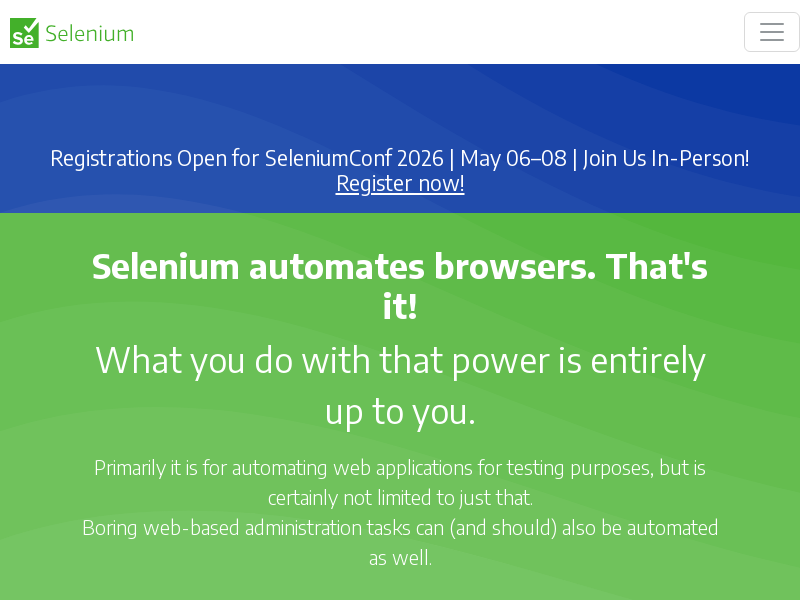

New popup page loaded successfully
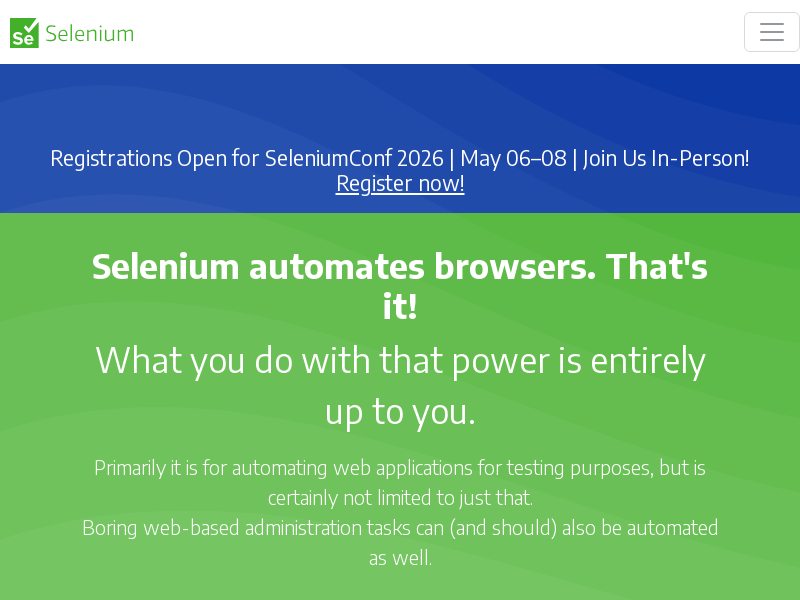

Retrieved title from new popup page
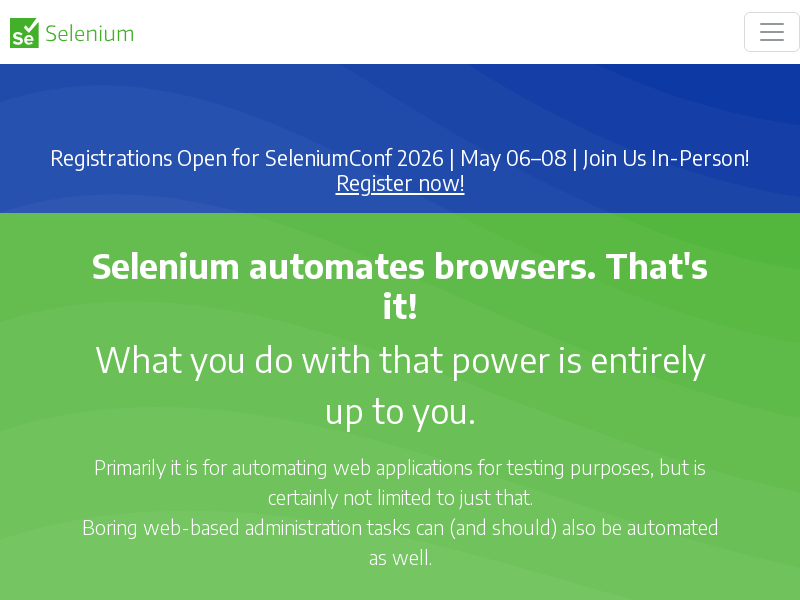

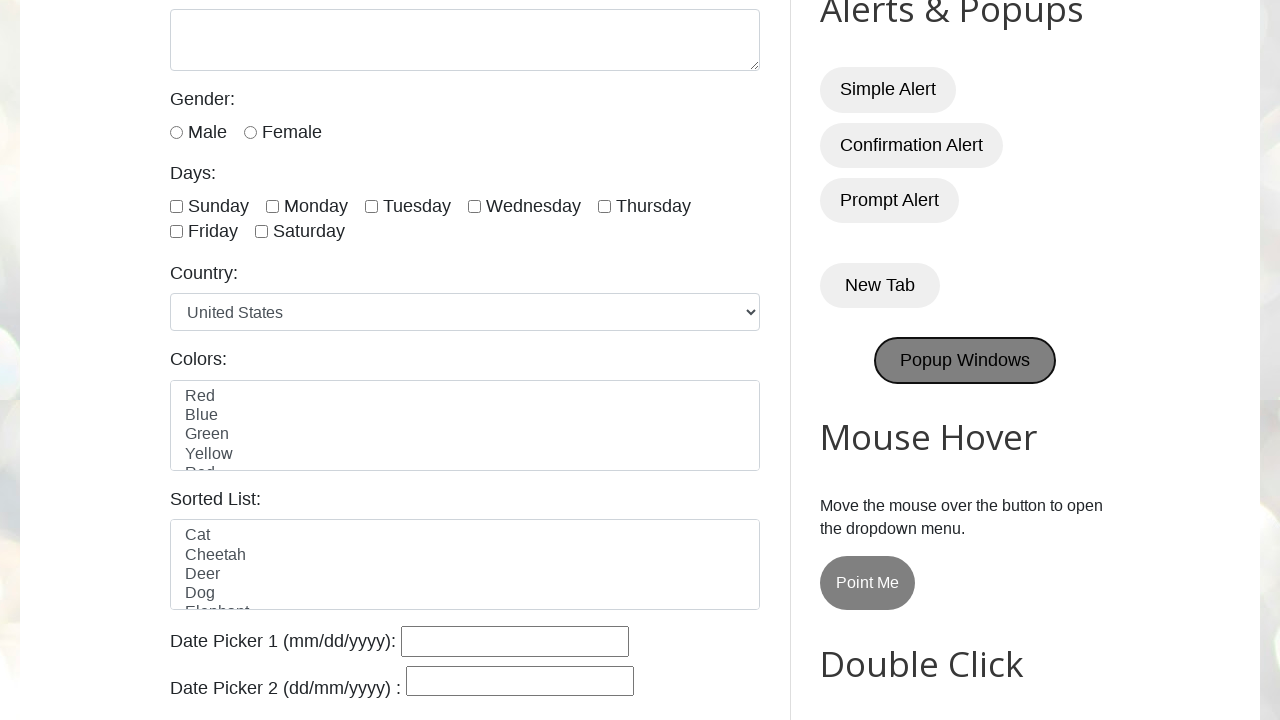